Navigates to the Singapore Airlines homepage and waits for the page to load.

Starting URL: https://www.singaporeair.com/

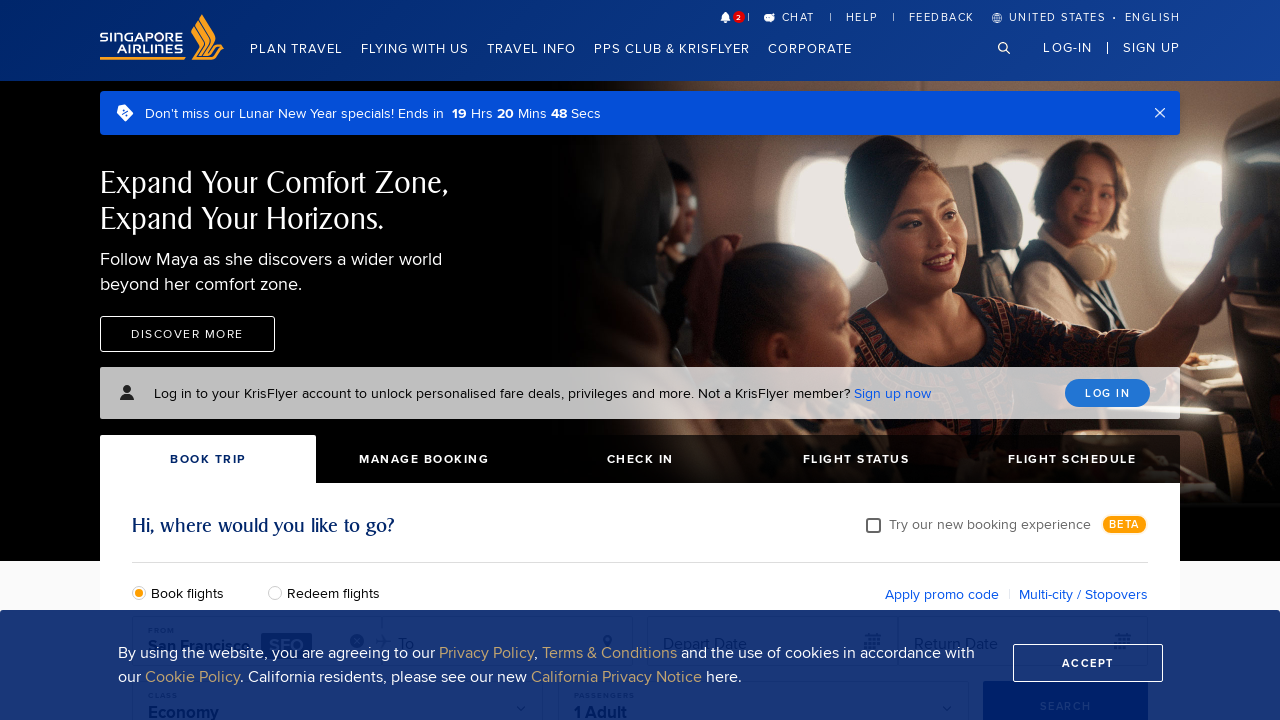

Navigated to Singapore Airlines homepage
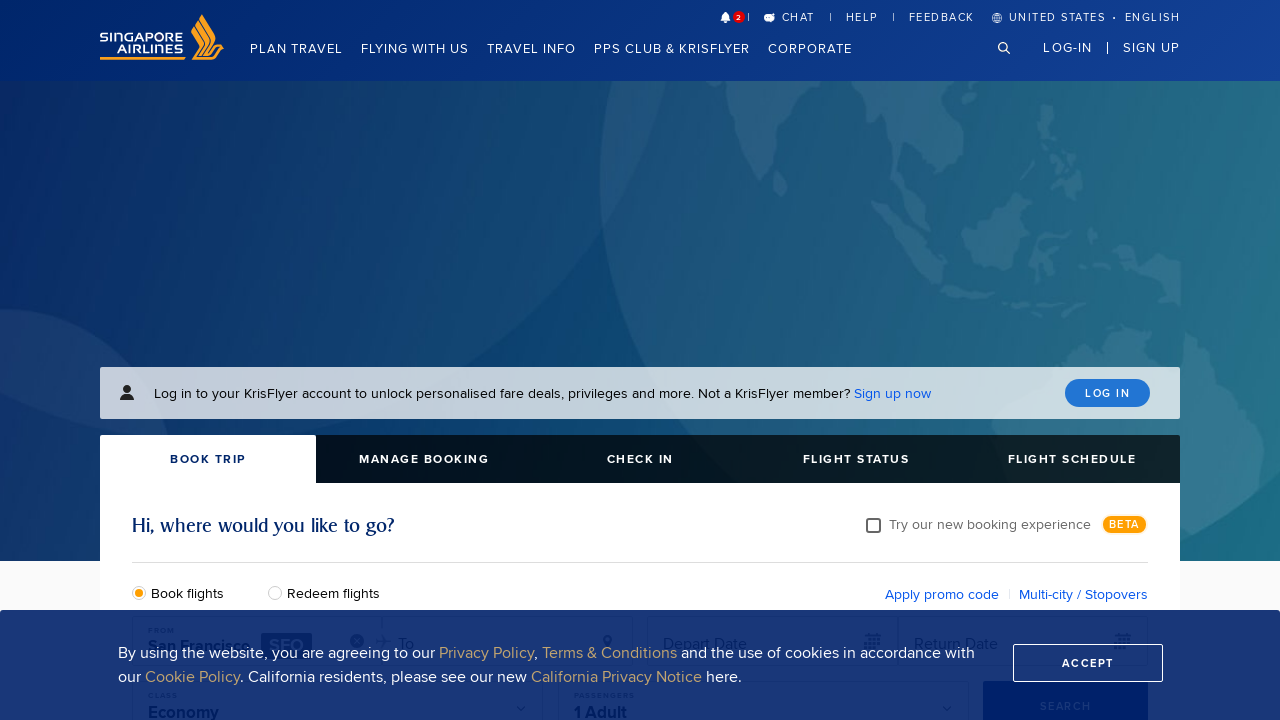

Waited for page DOM to load completely
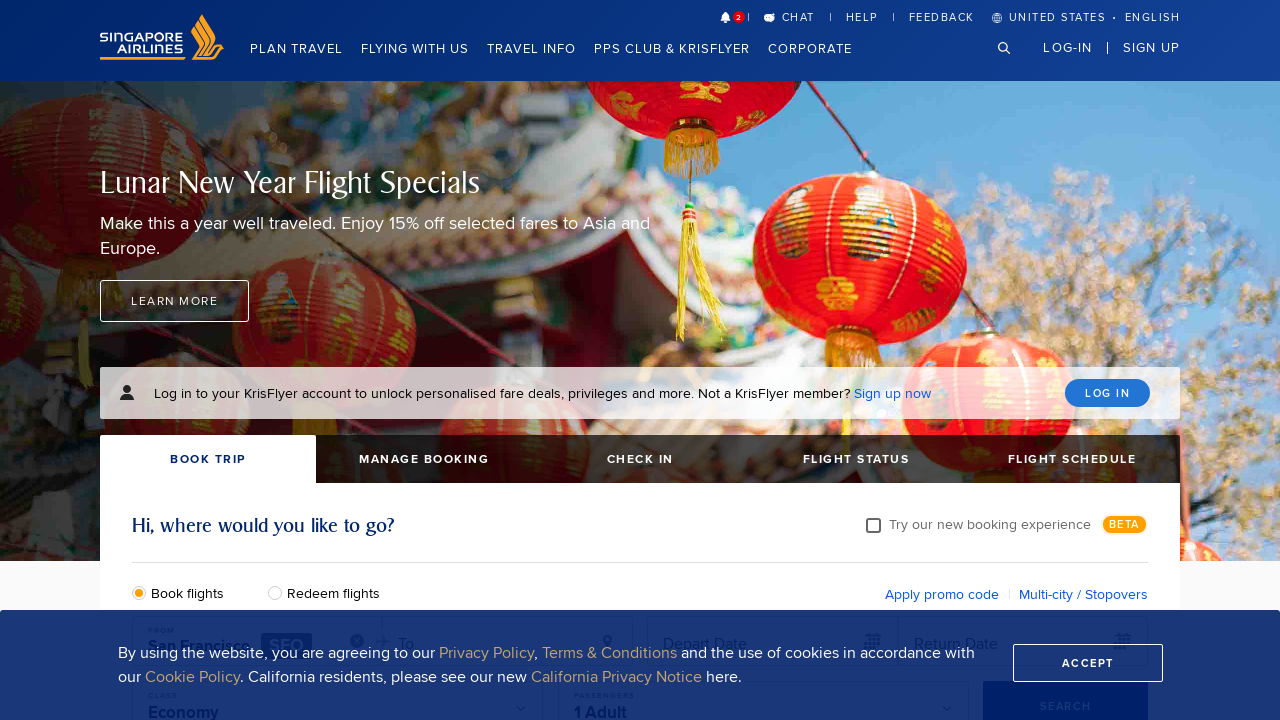

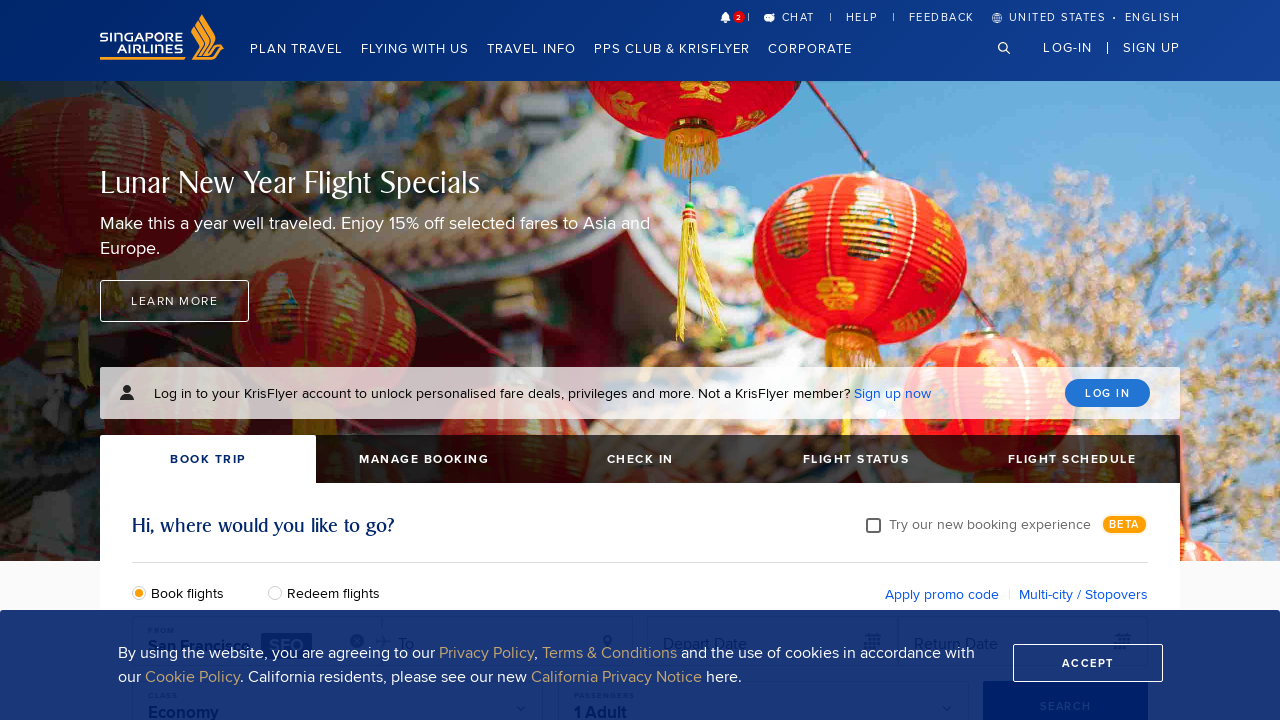